Tests window switching functionality by clicking a link that opens a new window, switching to that window by title, and verifying the text content on the new window page.

Starting URL: https://the-internet.herokuapp.com/windows

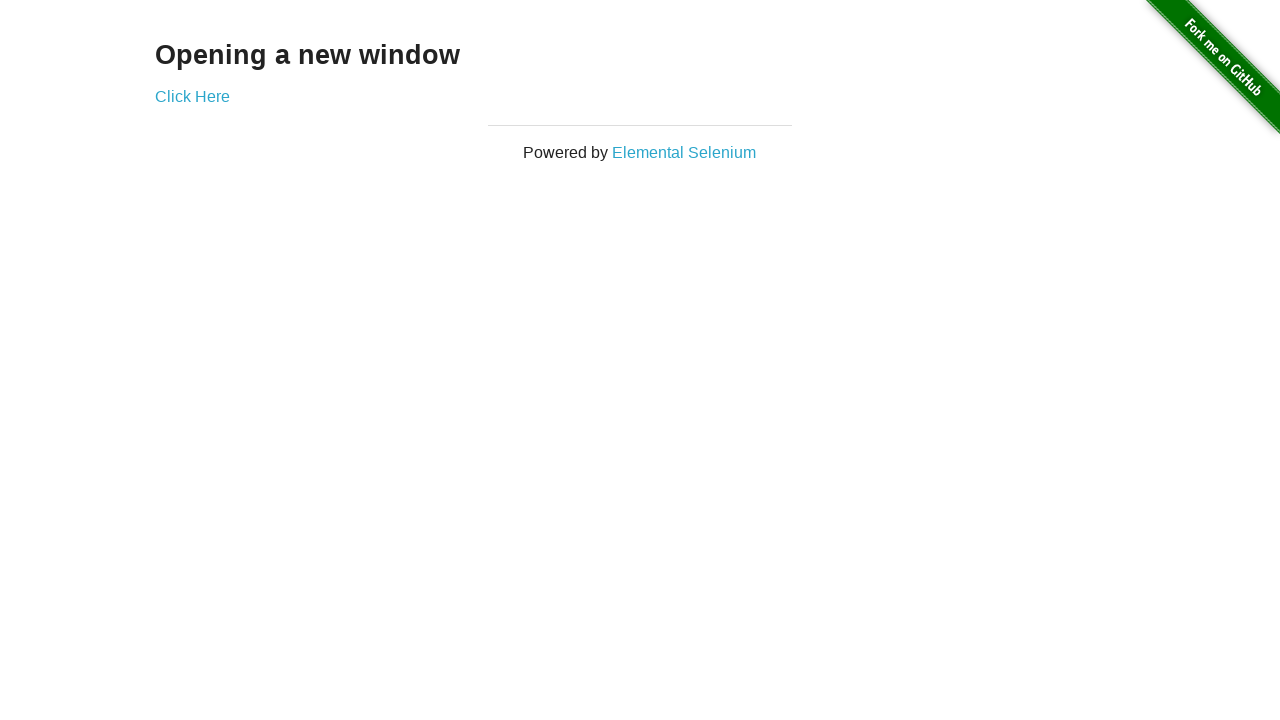

Clicked 'Click Here' link to open new window at (192, 96) on text=Click Here
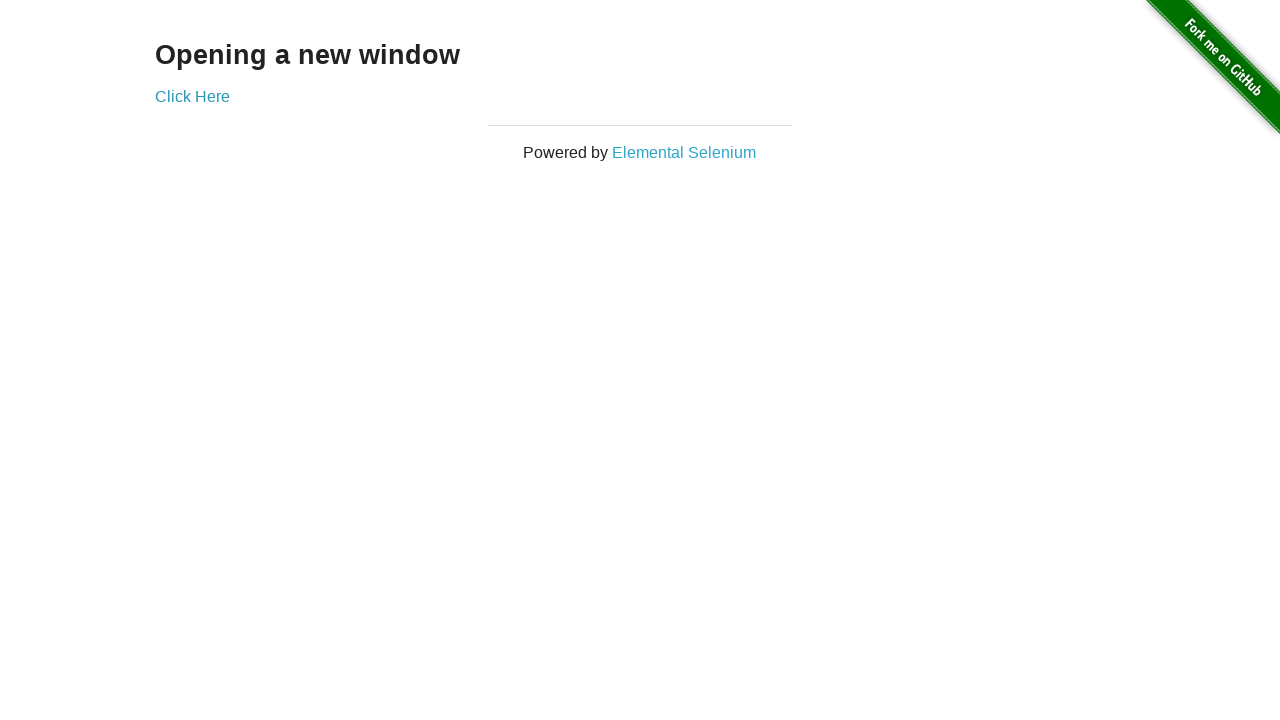

New window opened and captured
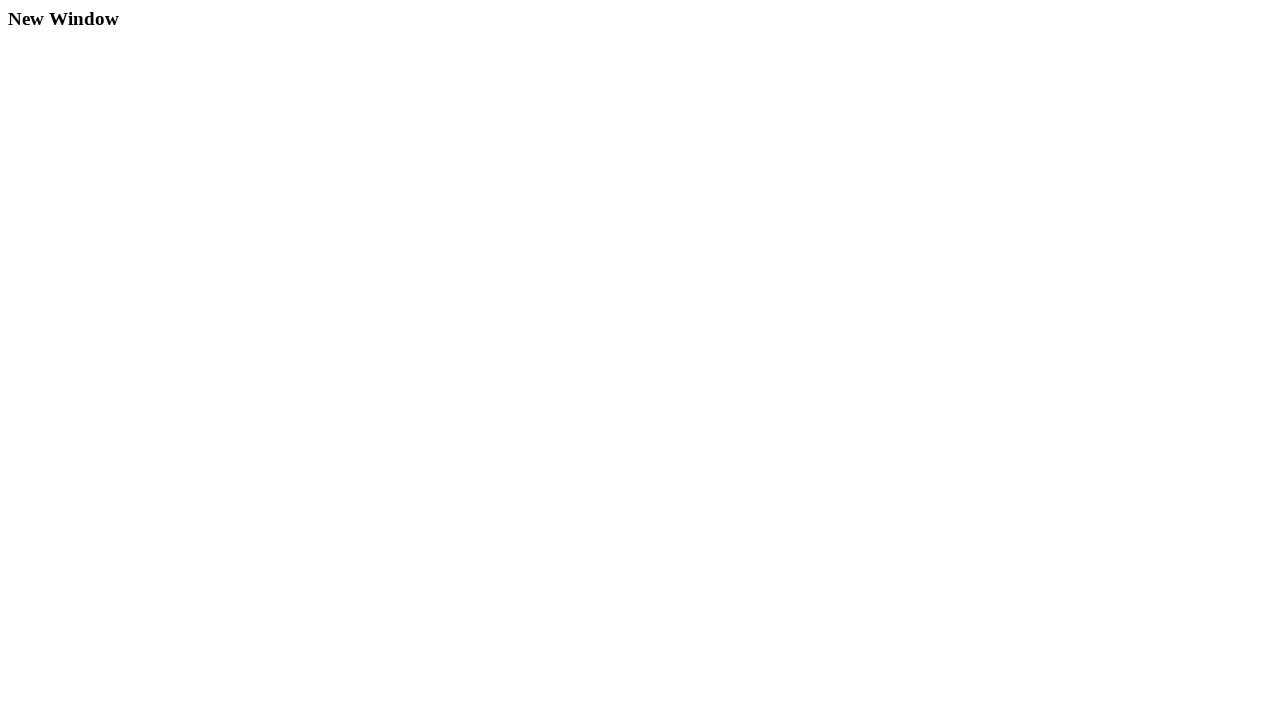

New page finished loading
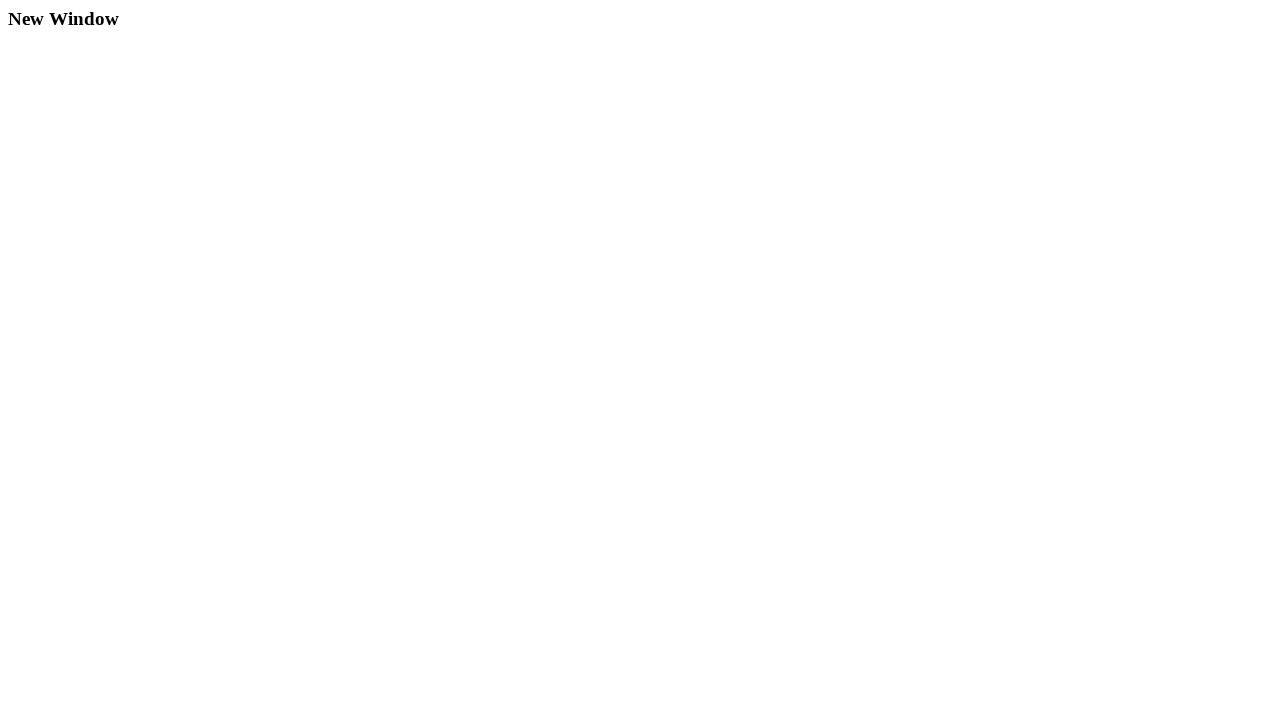

Verified heading element exists on new window
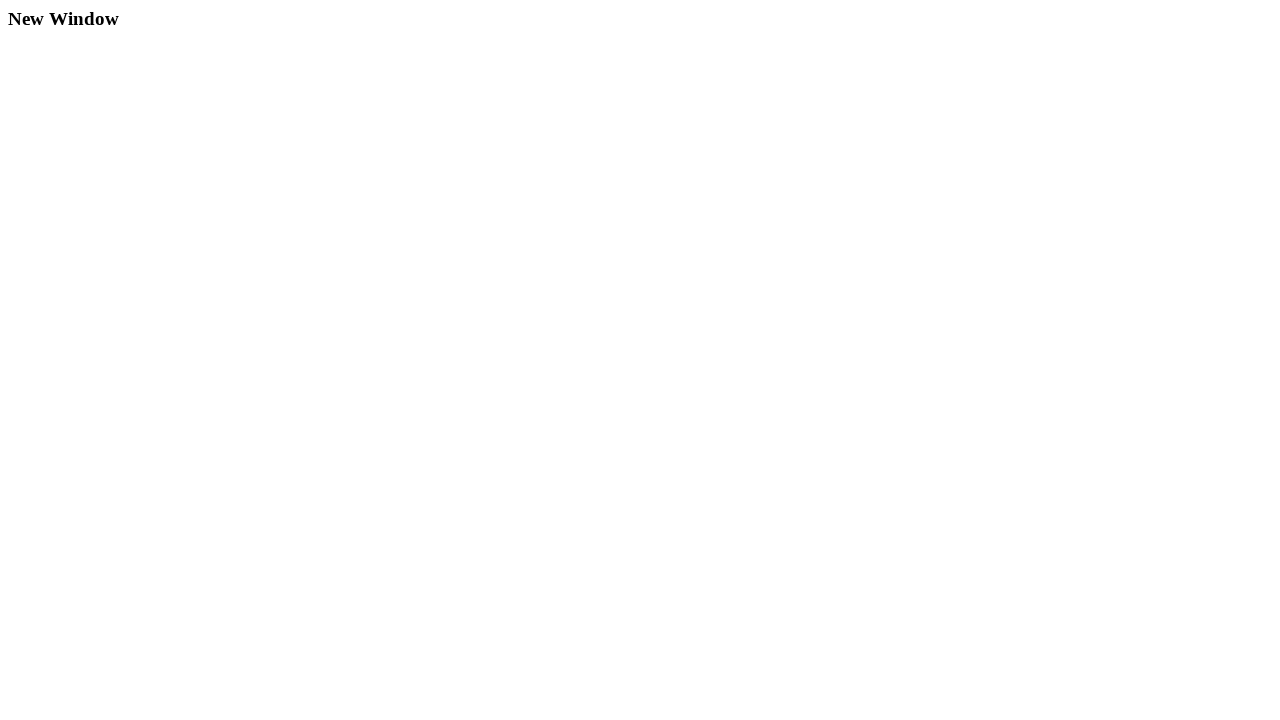

Heading element is ready for text extraction
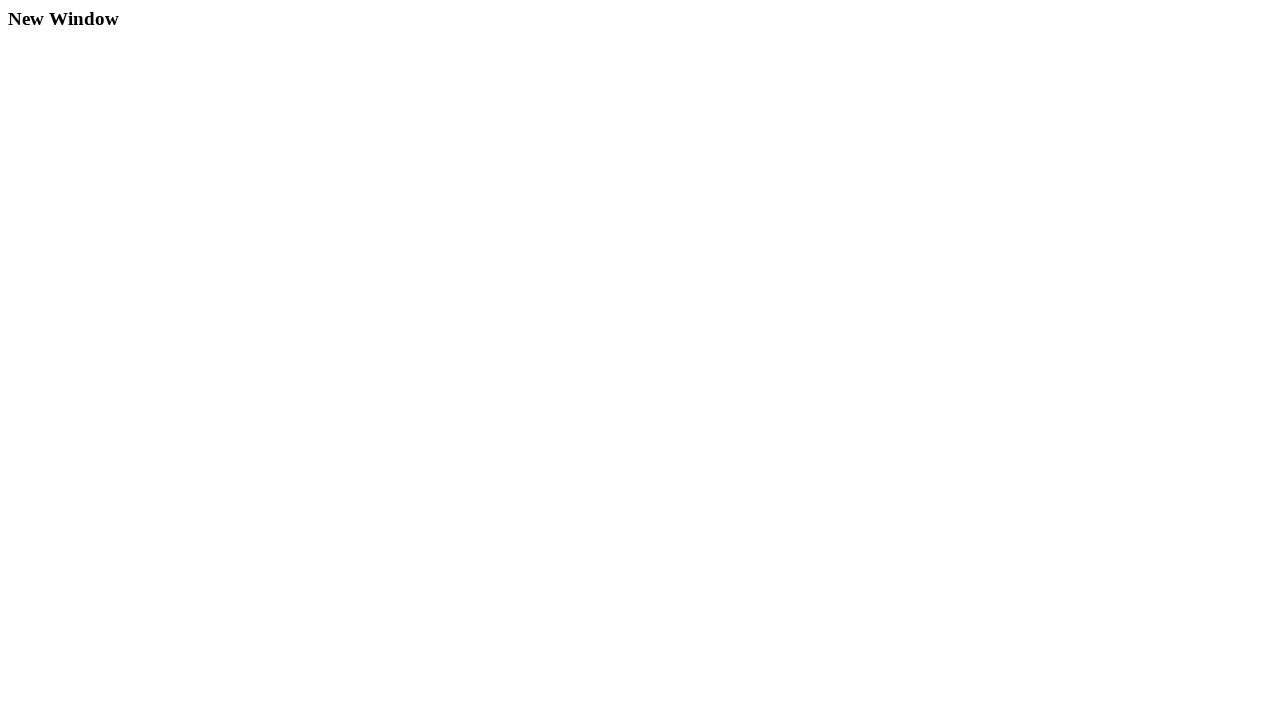

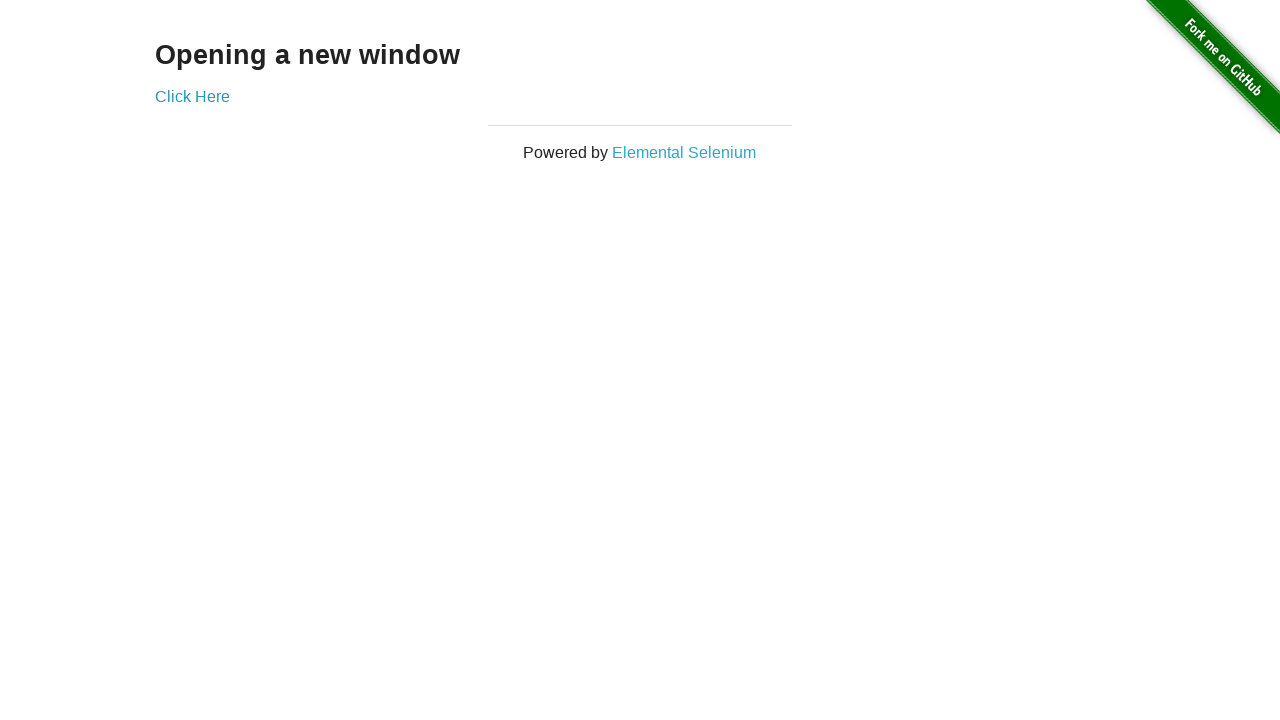